Navigates to GeeksforGeeks website and retrieves the window rectangle information (x, y coordinates and dimensions) to verify browser window properties.

Starting URL: https://www.geeksforgeeks.org/

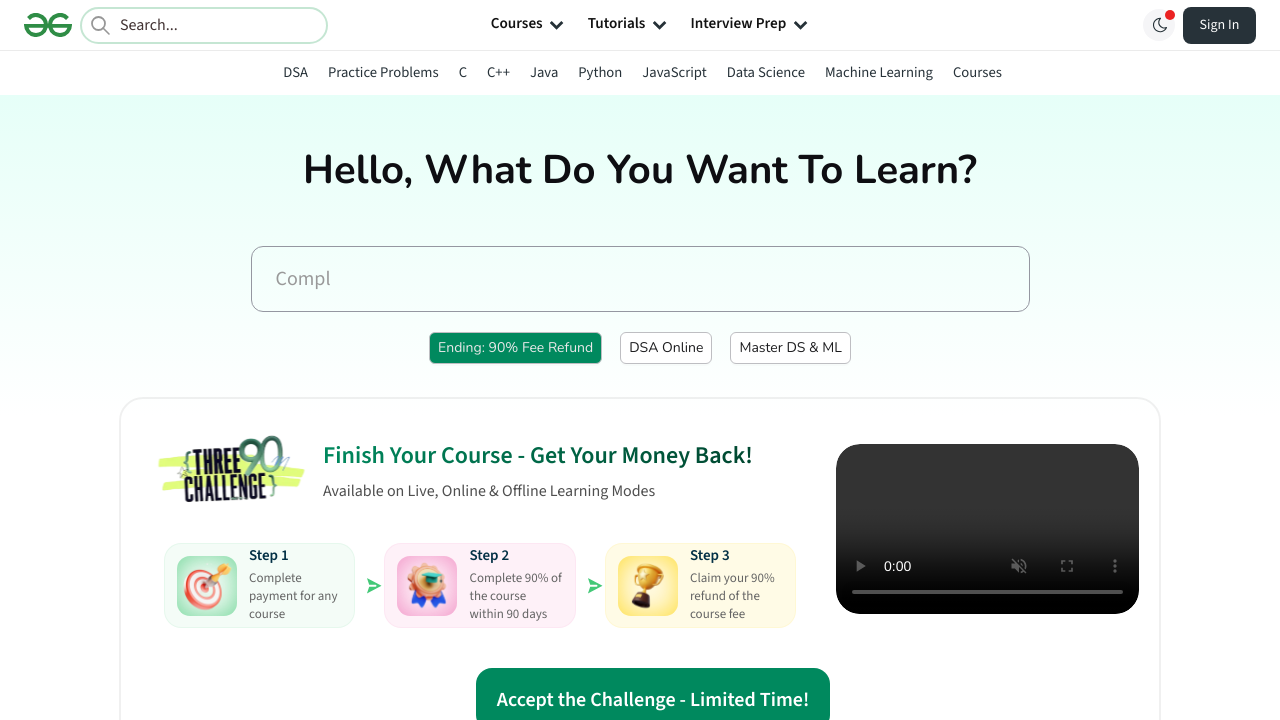

Retrieved viewport size information
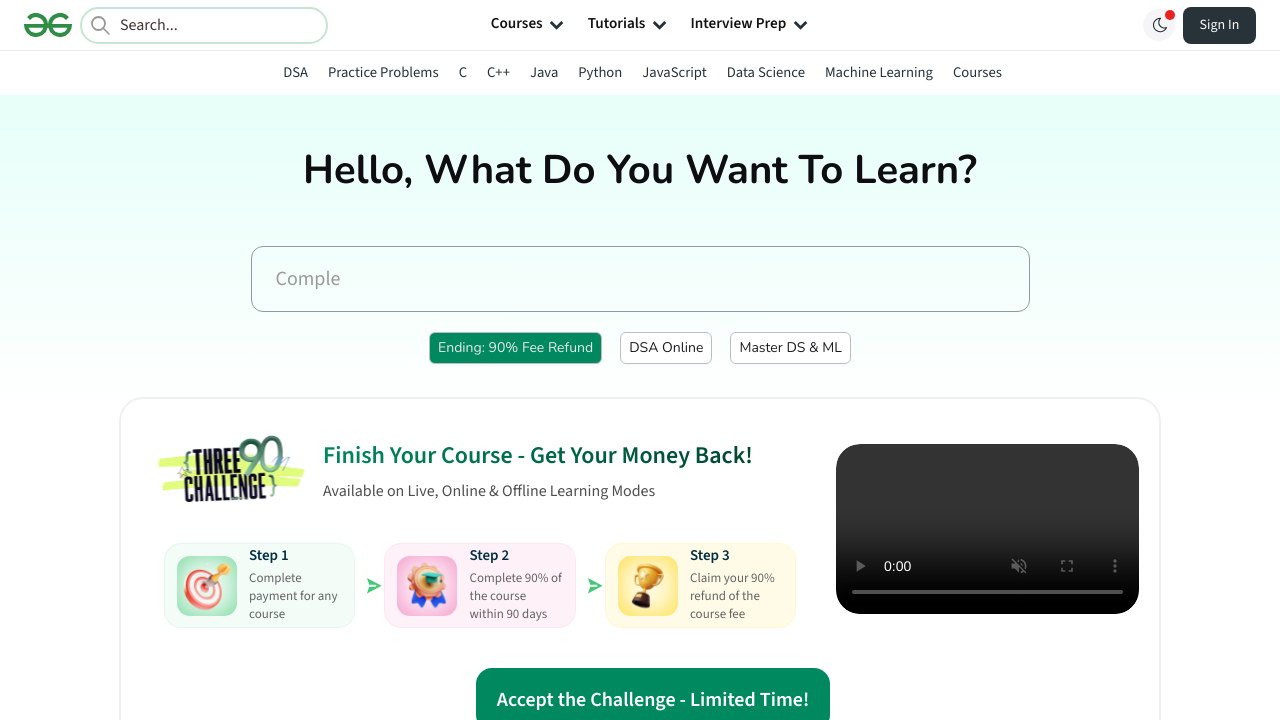

Page fully loaded (domcontentloaded state)
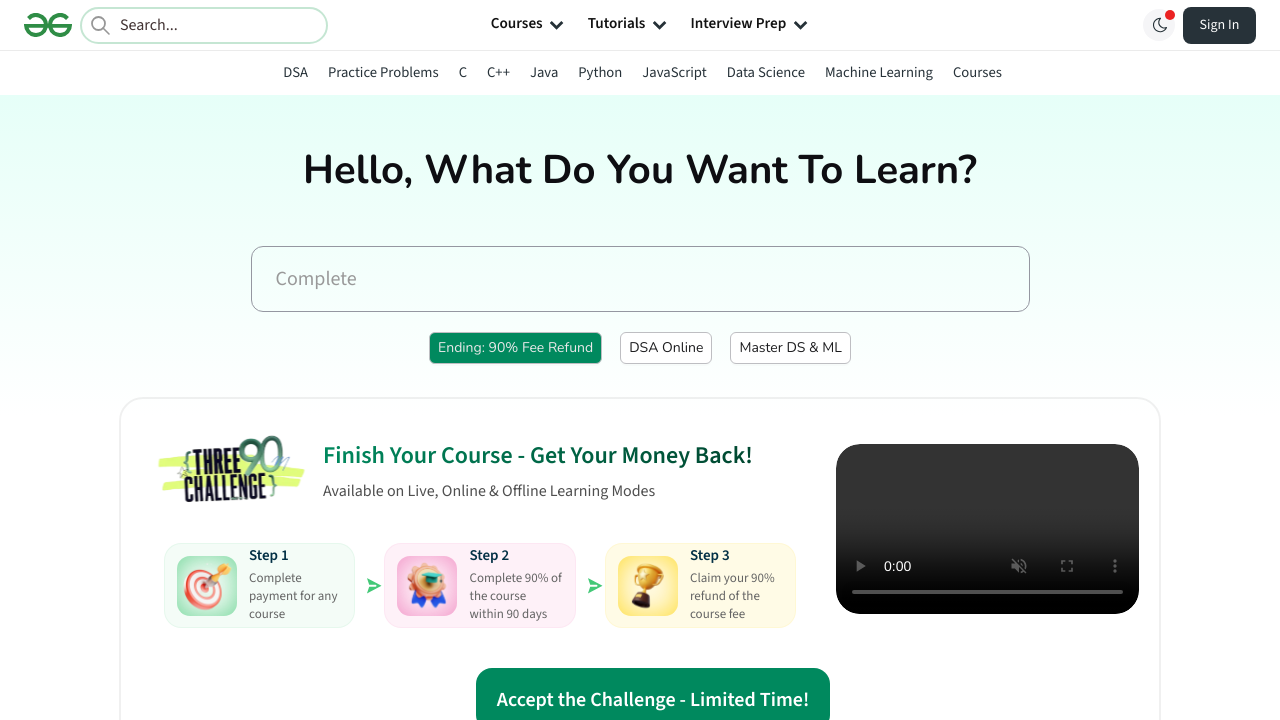

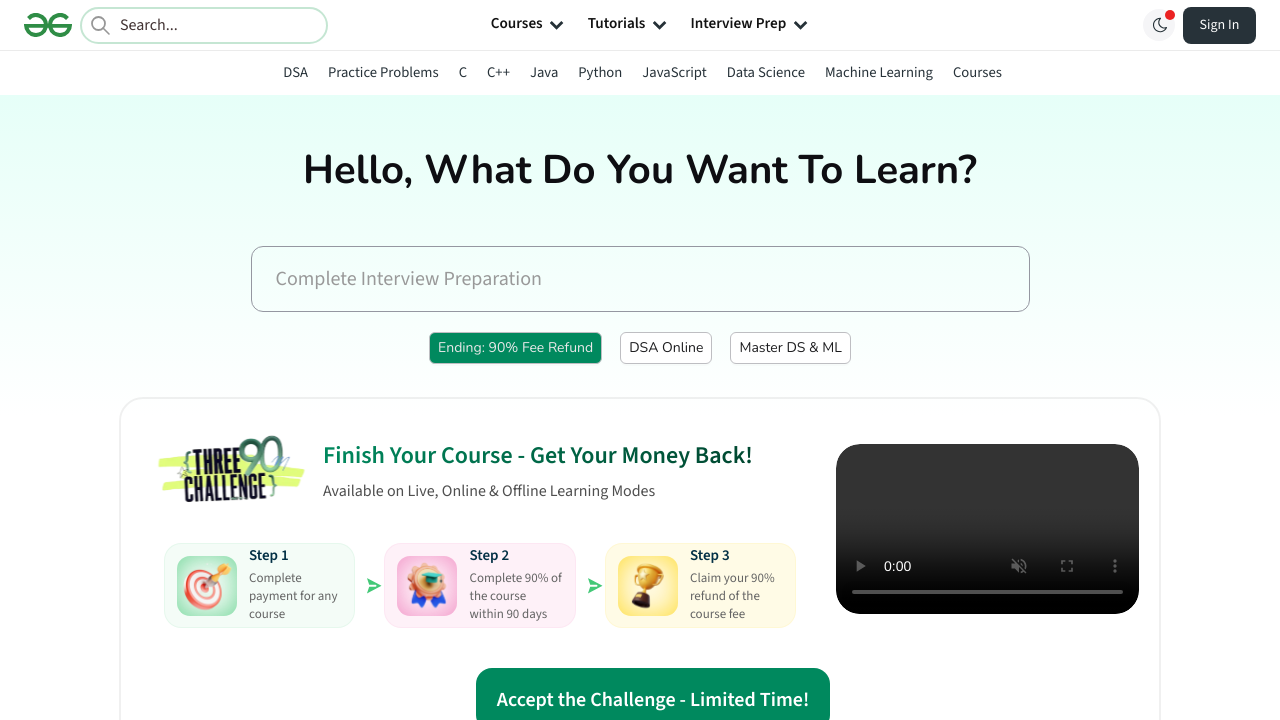